Navigates to the LIC India insurance website and verifies the page loads by checking the window handle exists.

Starting URL: https://licindia.in/

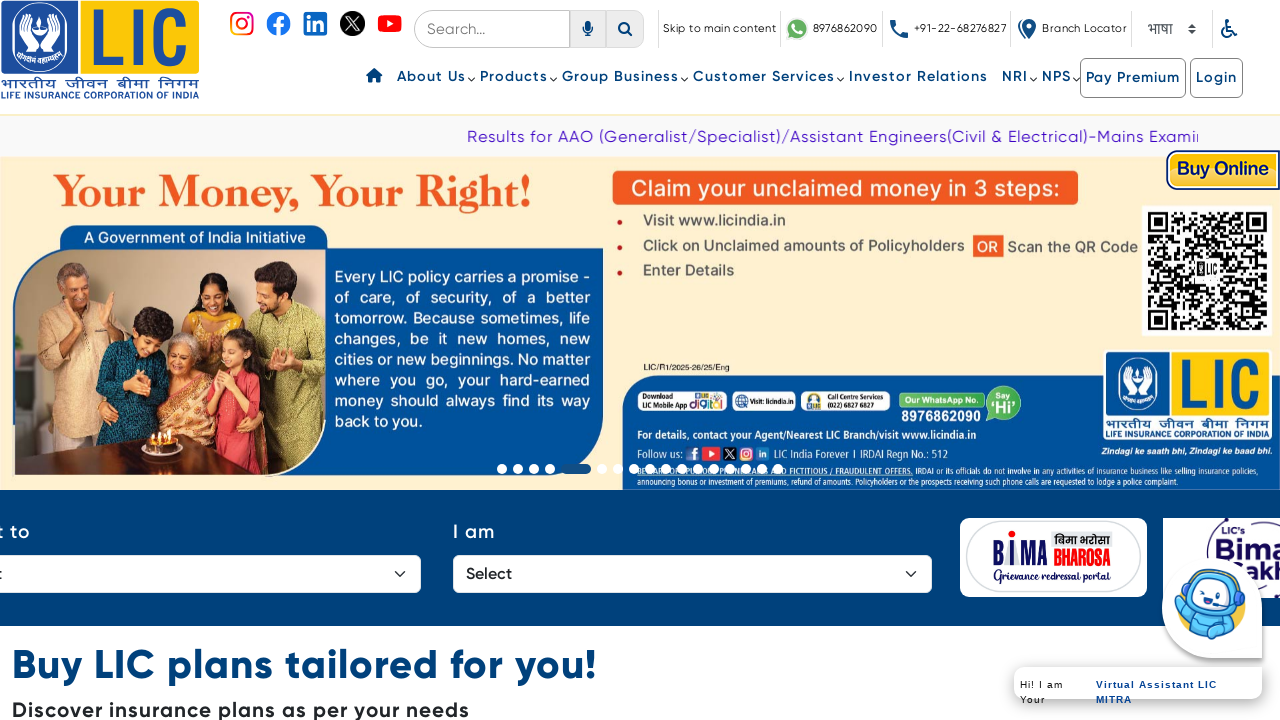

Waited for DOM content to load on LIC India website
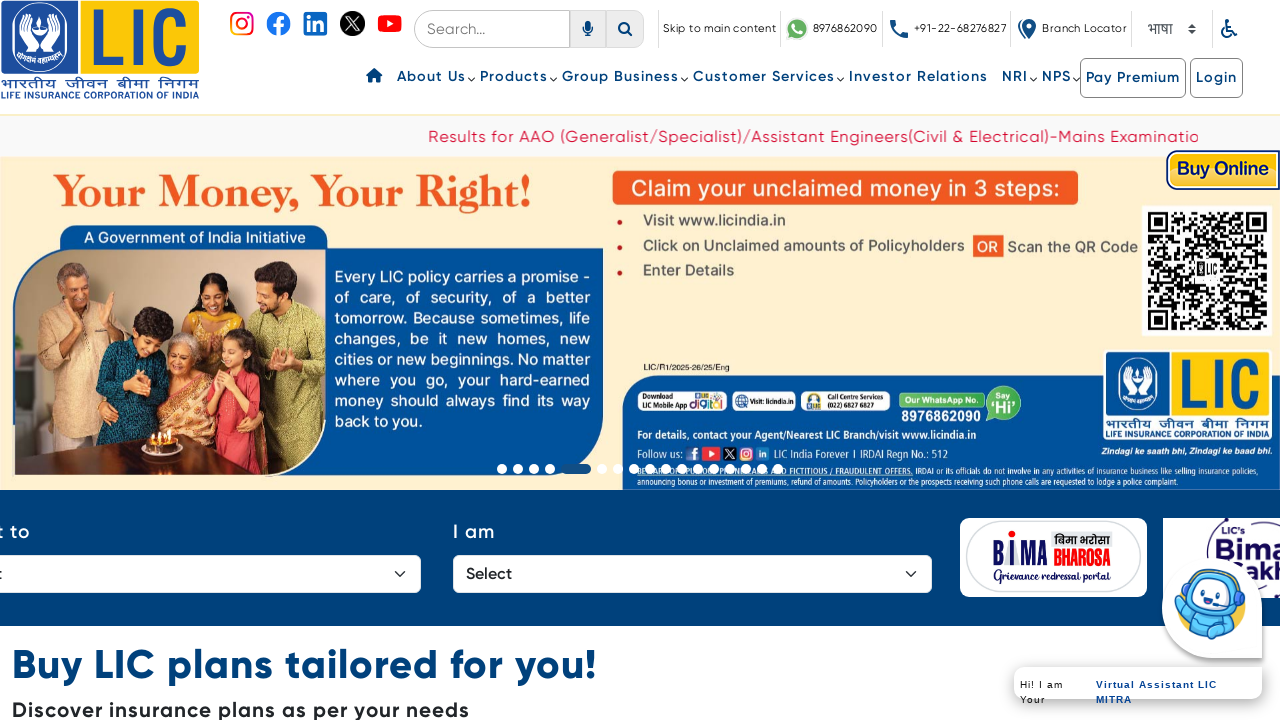

Verified that the current URL starts with https://licindia.in
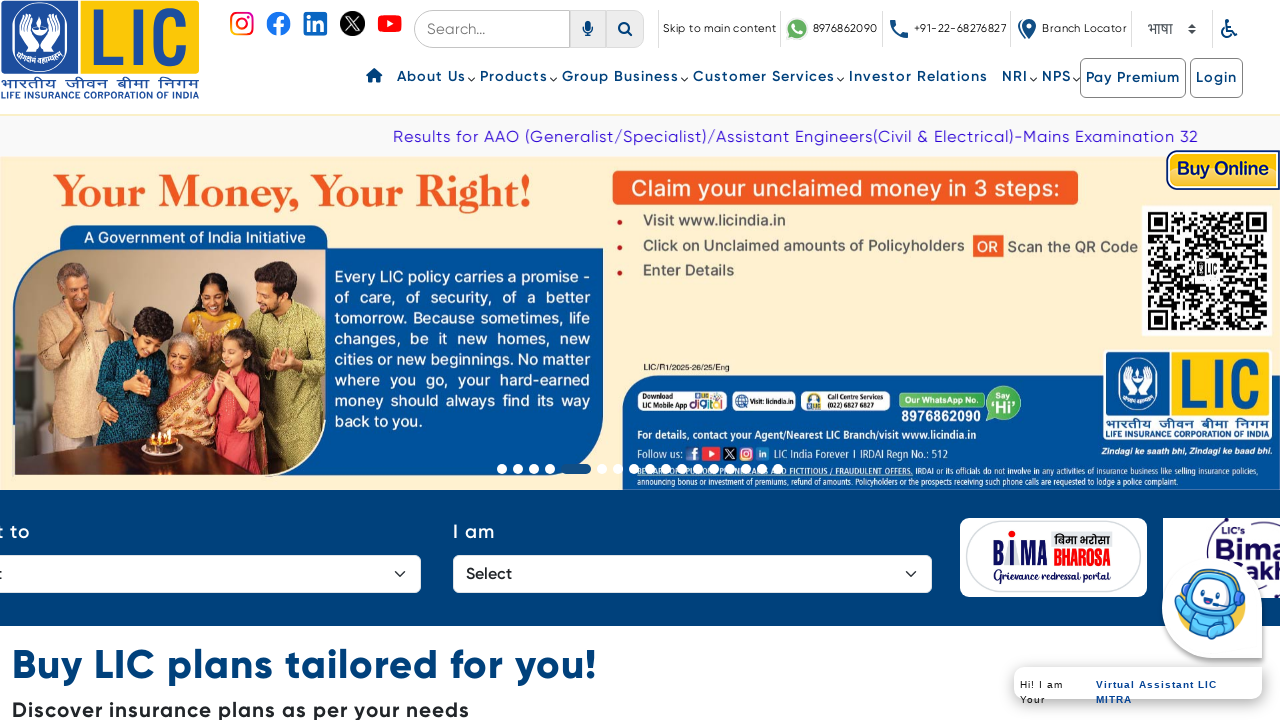

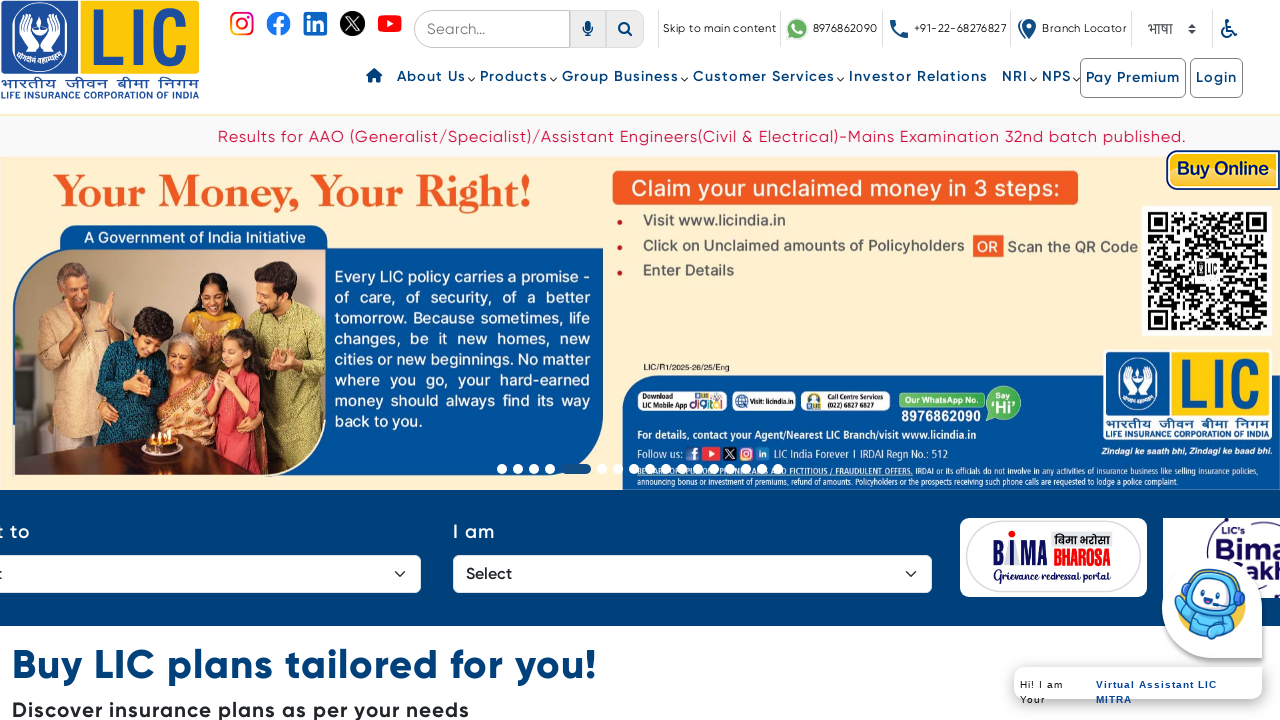